Tests typing text into the todo input field on a TodoMVC application

Starting URL: https://demo.playwright.dev/todomvc

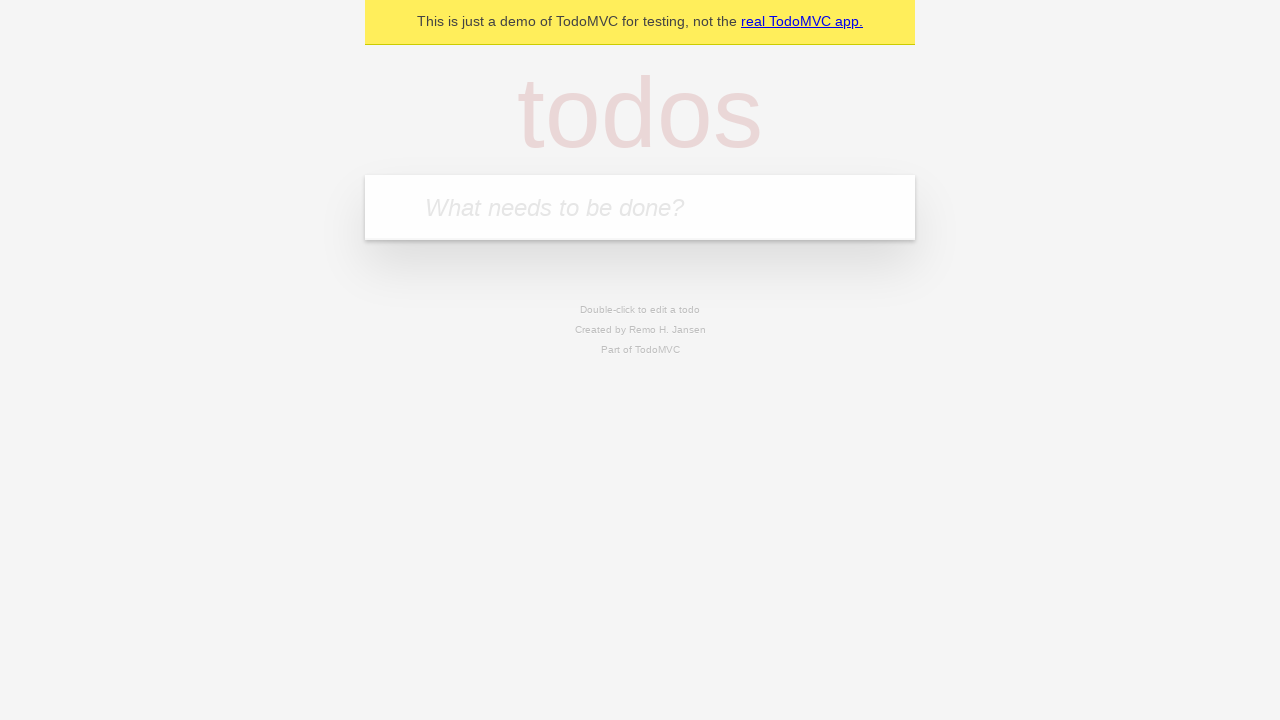

Typed 'My demo test' into the todo input field on //input[@placeholder='What needs to be done?']
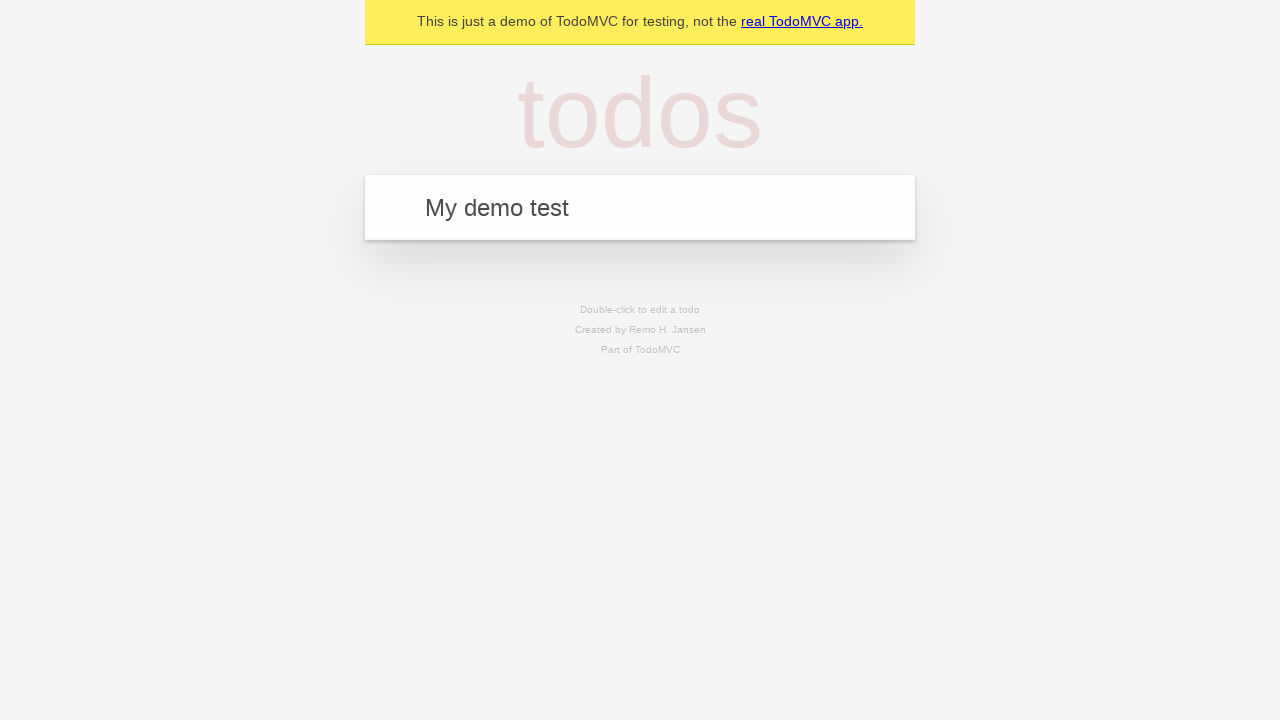

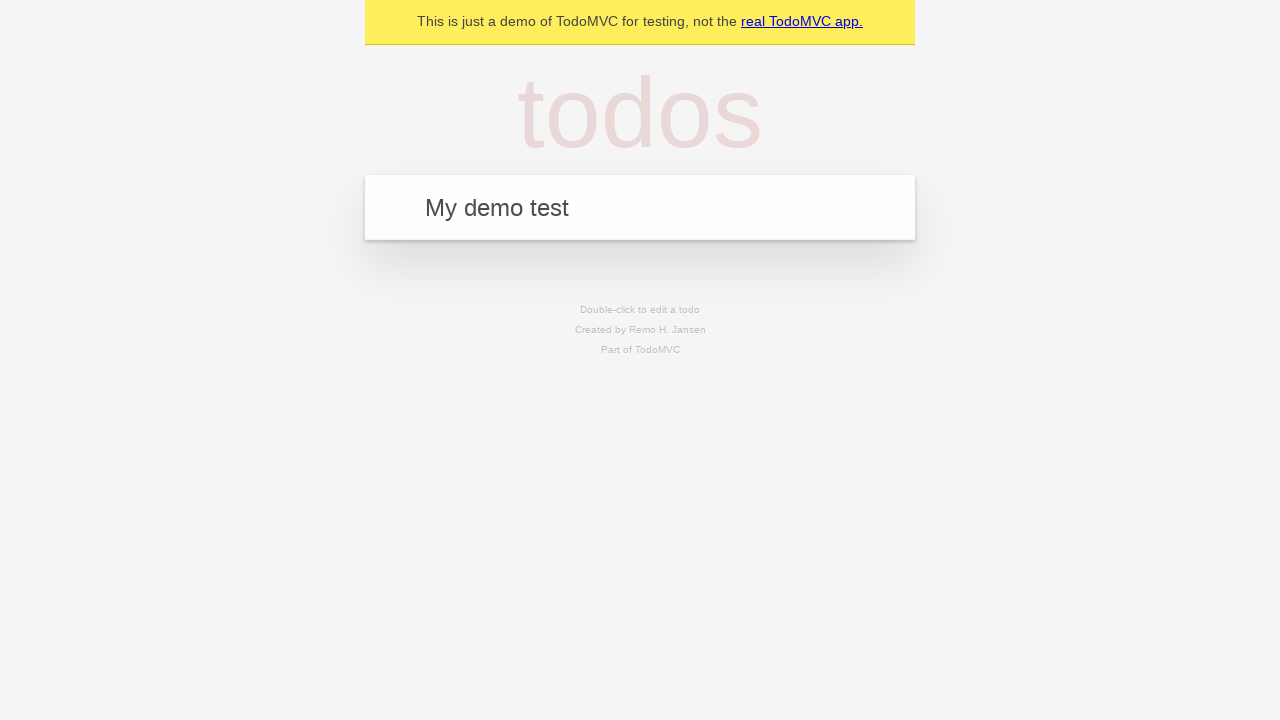